Tests form functionality on a practice website by clicking navigation buttons, entering text into a form field, and clicking a show message button to display the entered text.

Starting URL: http://syntaxprojects.com

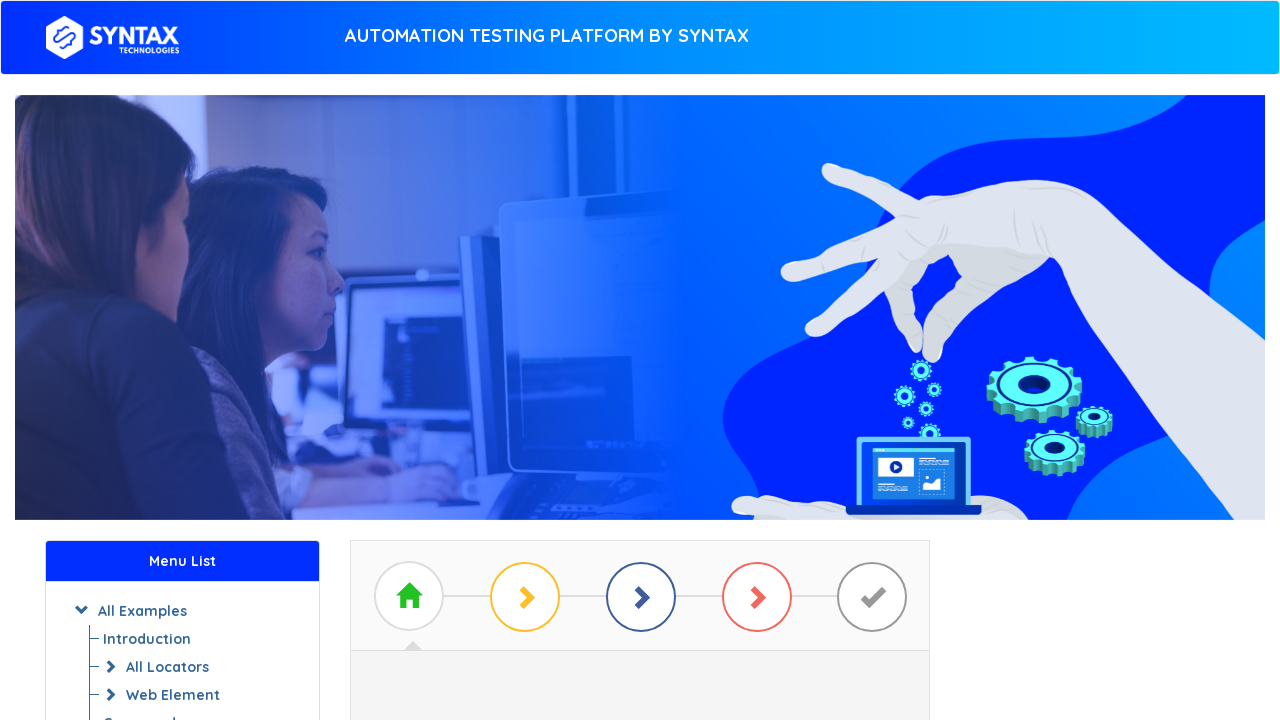

Clicked 'Start Practicing' button at (640, 372) on a#btn_basic_example
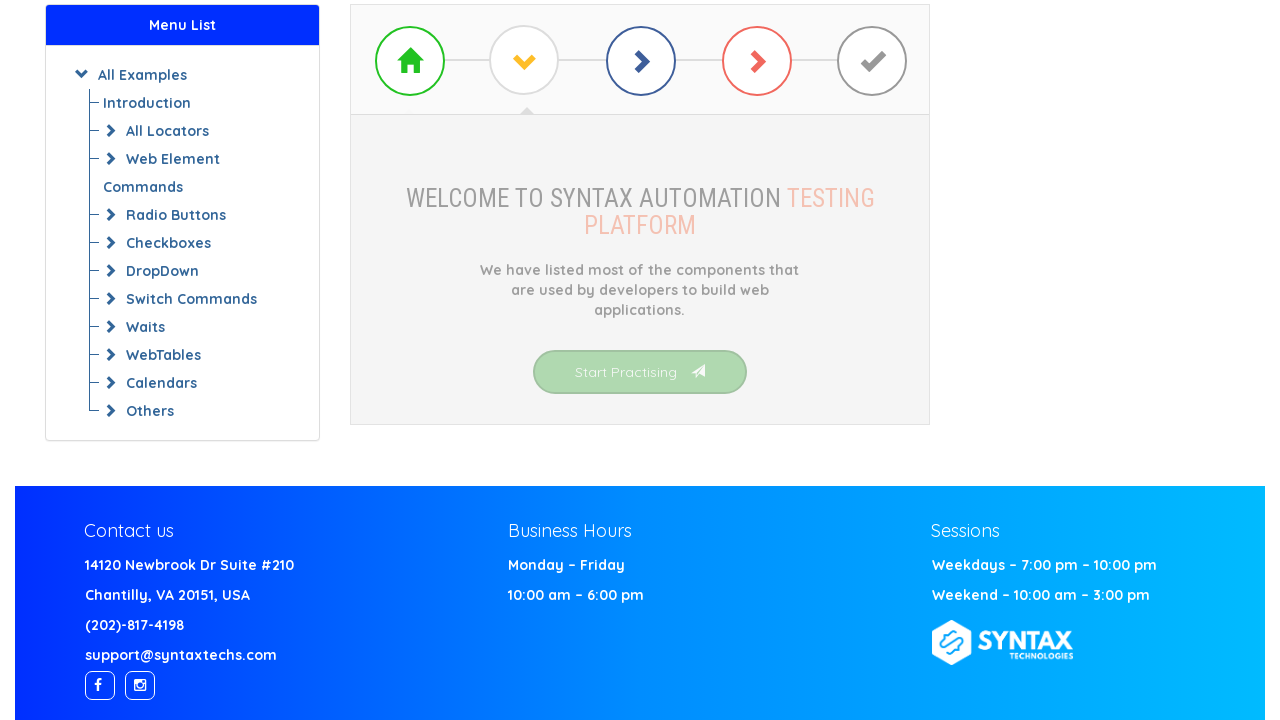

Waited for network idle after navigation
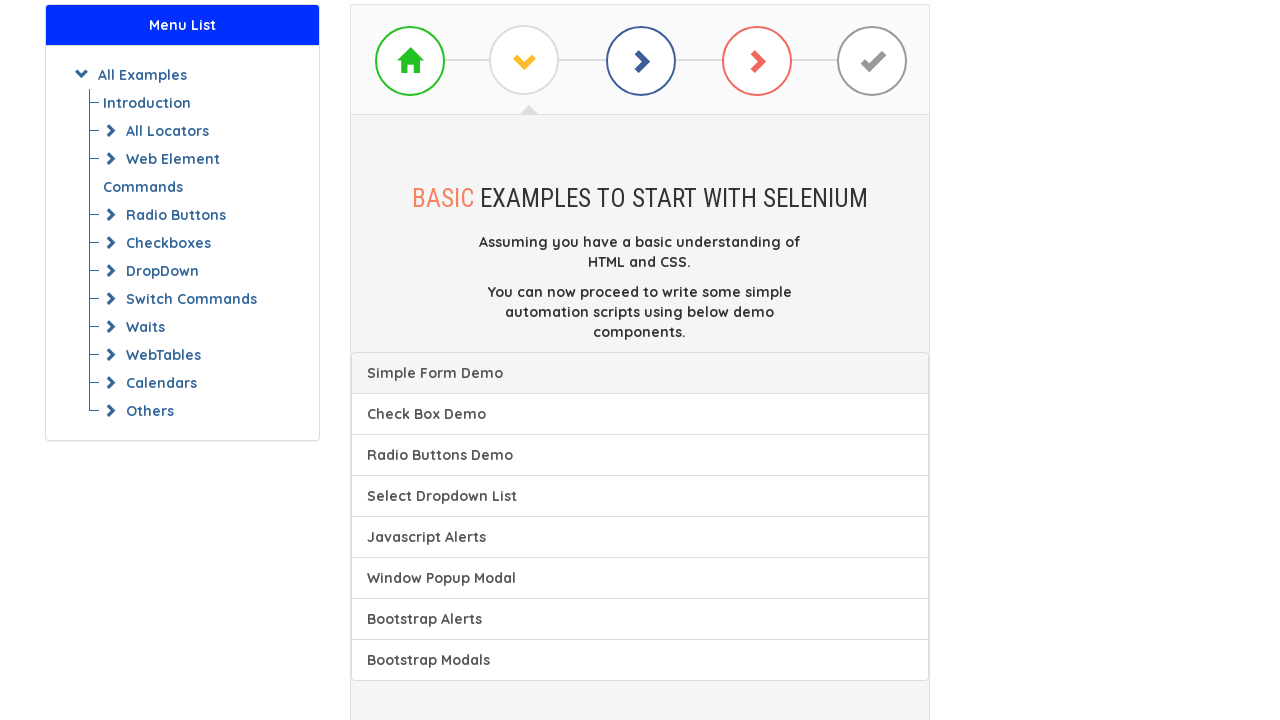

Clicked 'Simple Form Demo' link at (640, 373) on xpath=//a[text()='Check Box Demo']/preceding-sibling::a
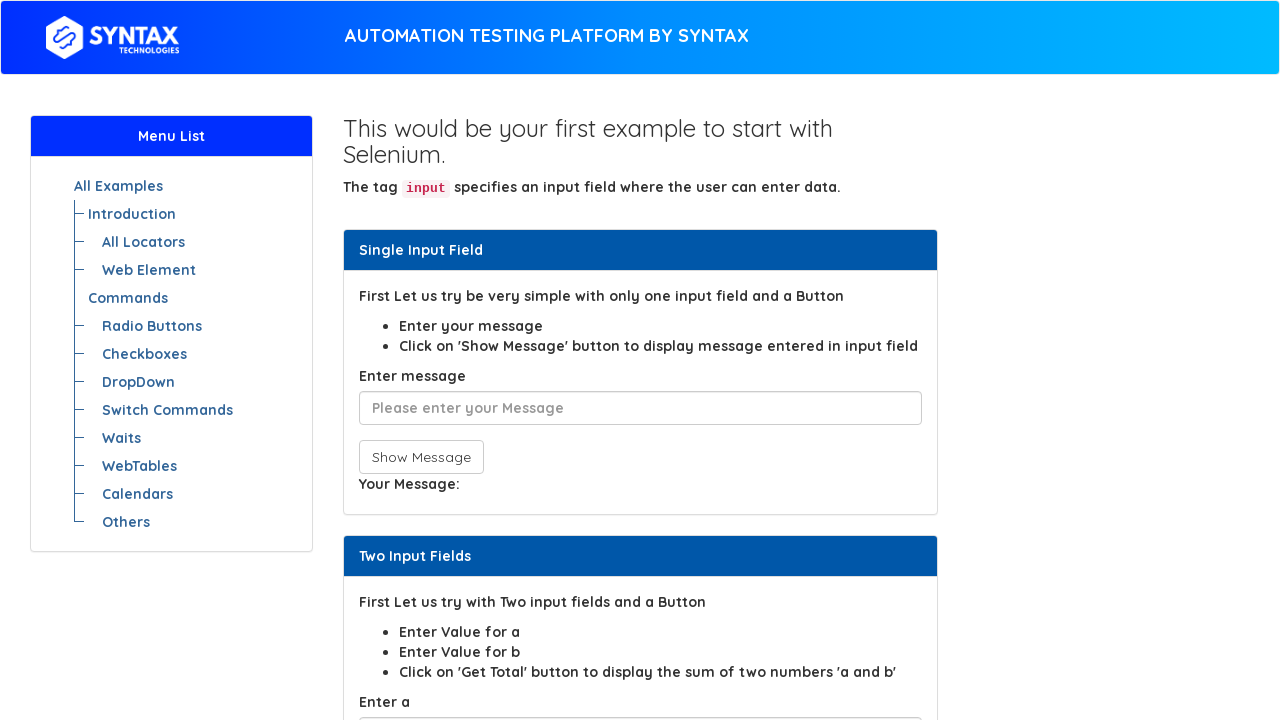

Waited for page to load completely
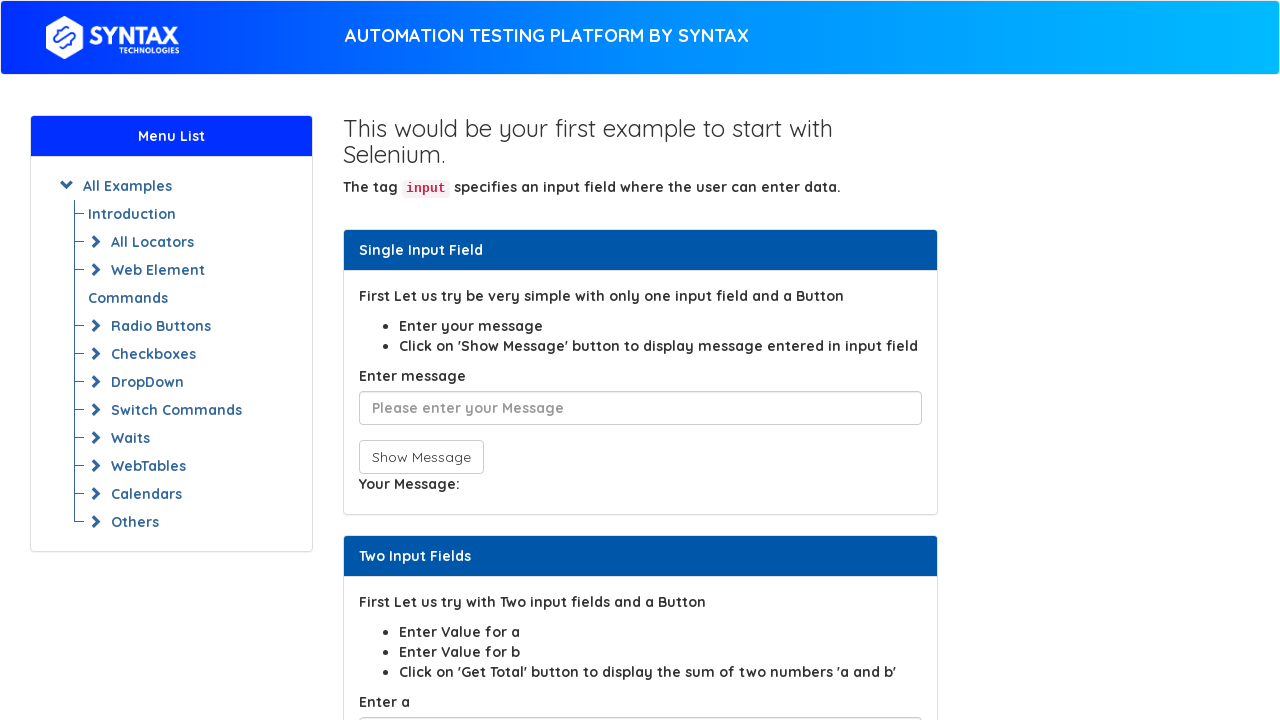

Entered text 'Luis loves Chelsea Football Club' into form field on input[placeholder^='Please enter']
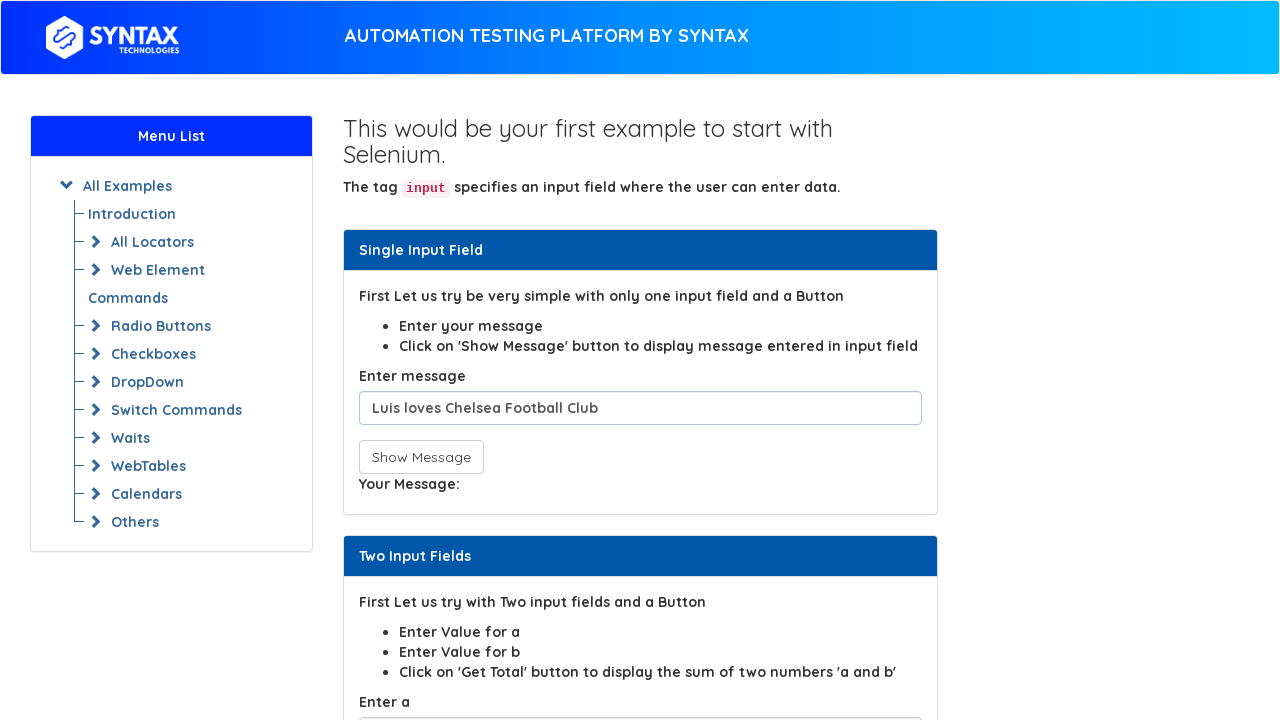

Clicked 'Show Message' button at (421, 457) on button[onclick*='show']
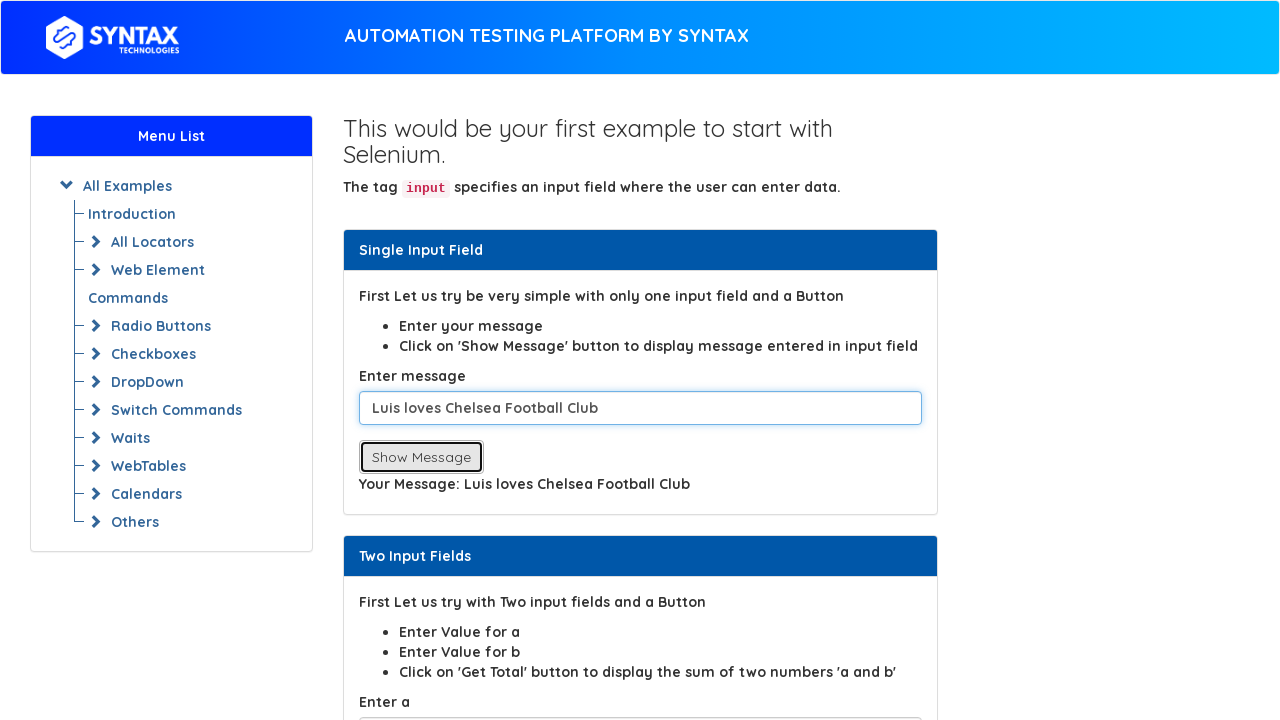

Waited for message to display
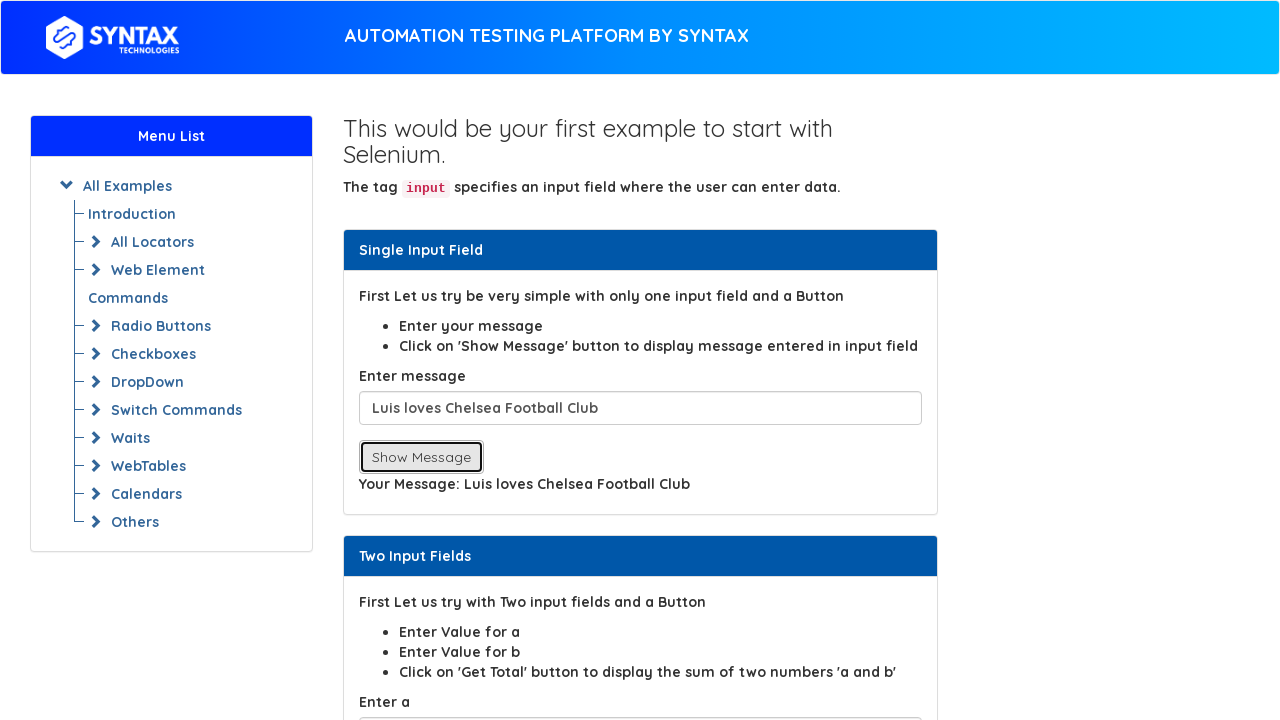

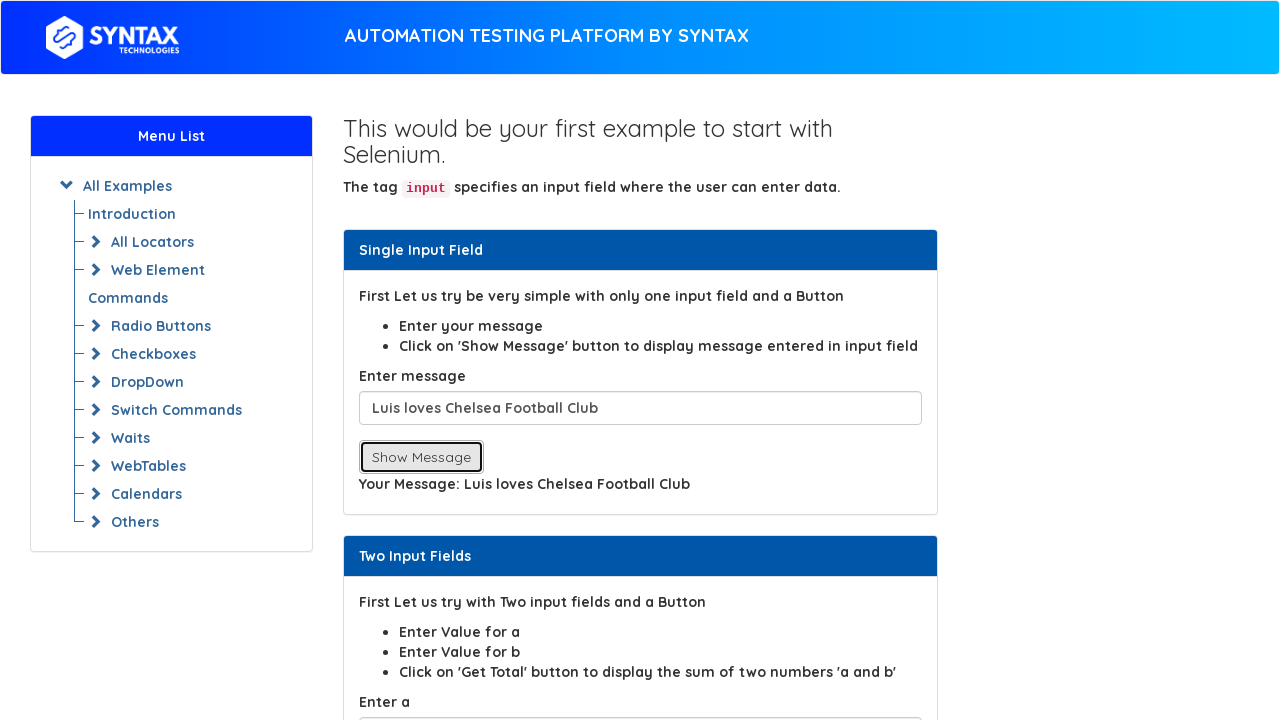